Tests that the system shows an error when password is only one character long

Starting URL: https://politrip.com/account/sign-up

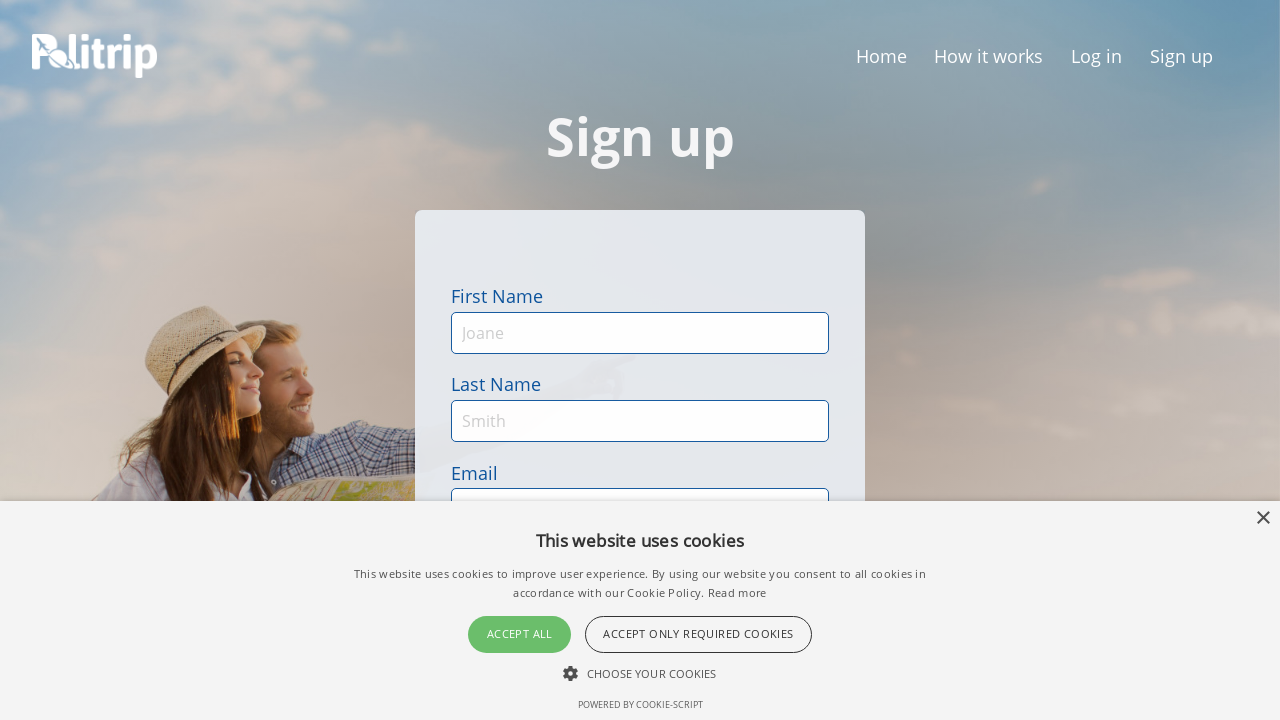

Filled first name field with 'Victoria' on #first-name
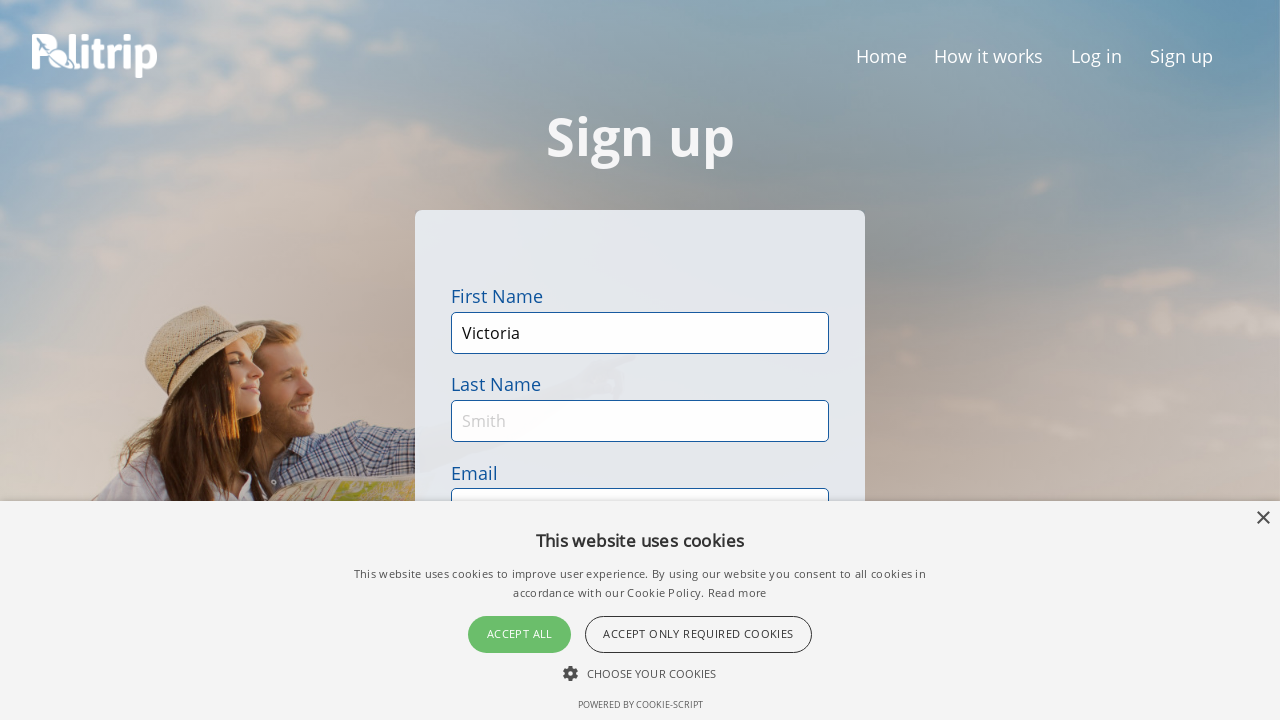

Filled last name field with 'Lungu' on #last-name
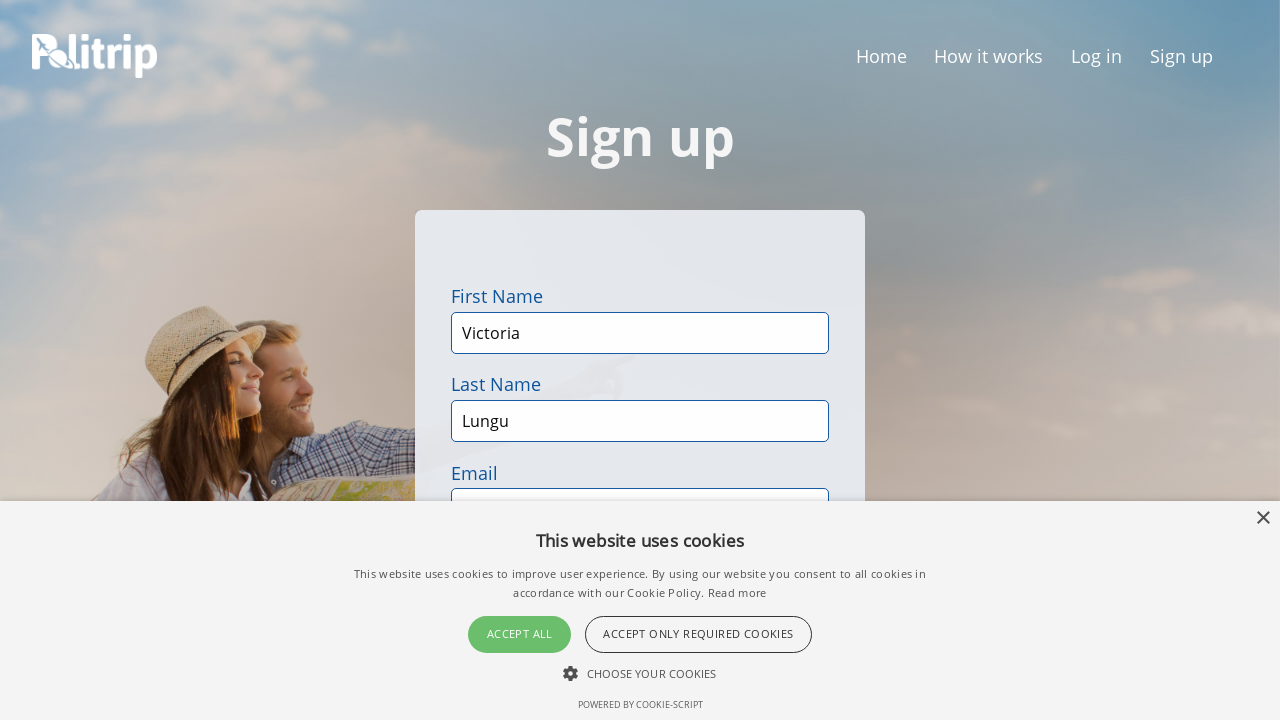

Filled email field with 'testuser2024@example.com' on #email
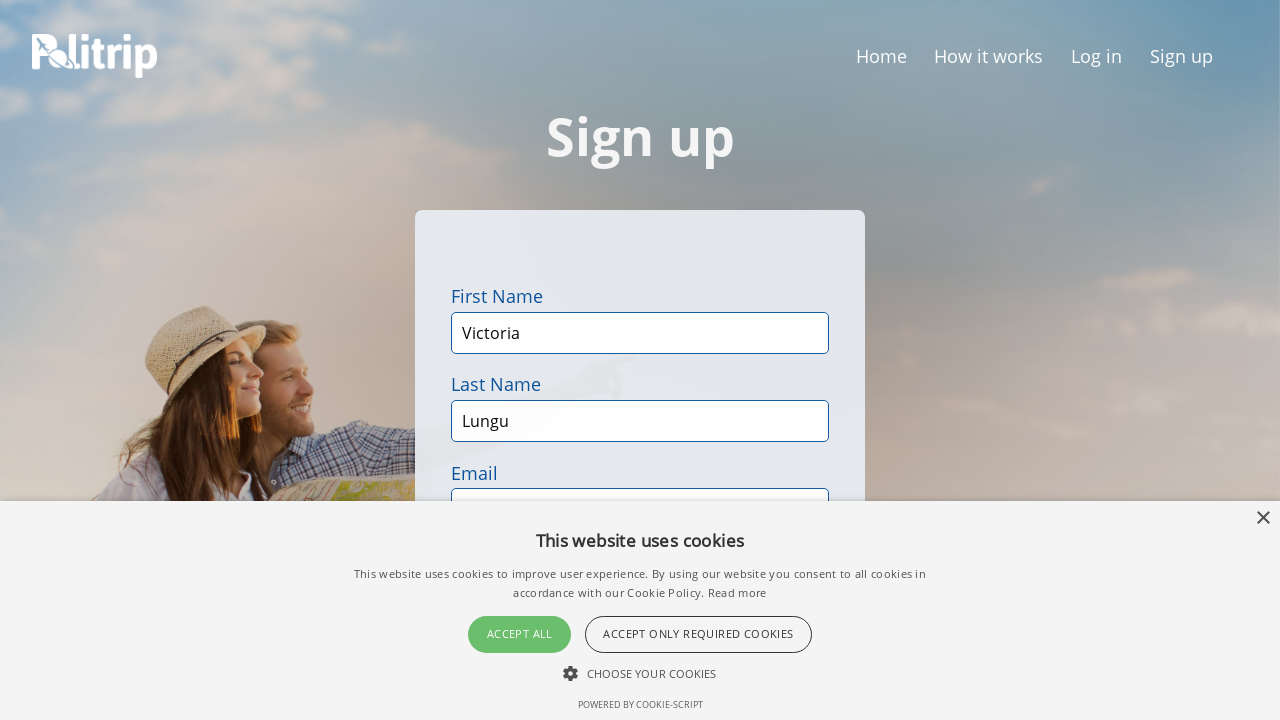

Filled password field with single character '1' on #sign-up-password-input
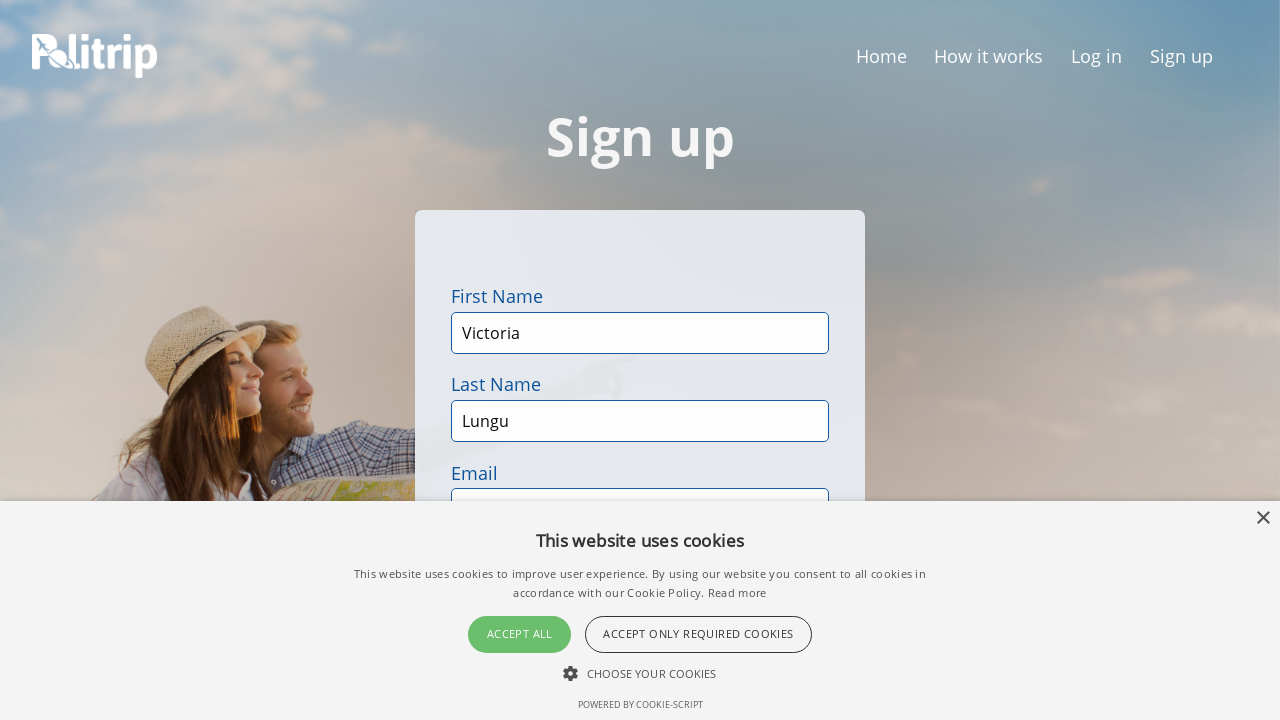

Filled confirm password field with single character '1' on #sign-up-confirm-password-input
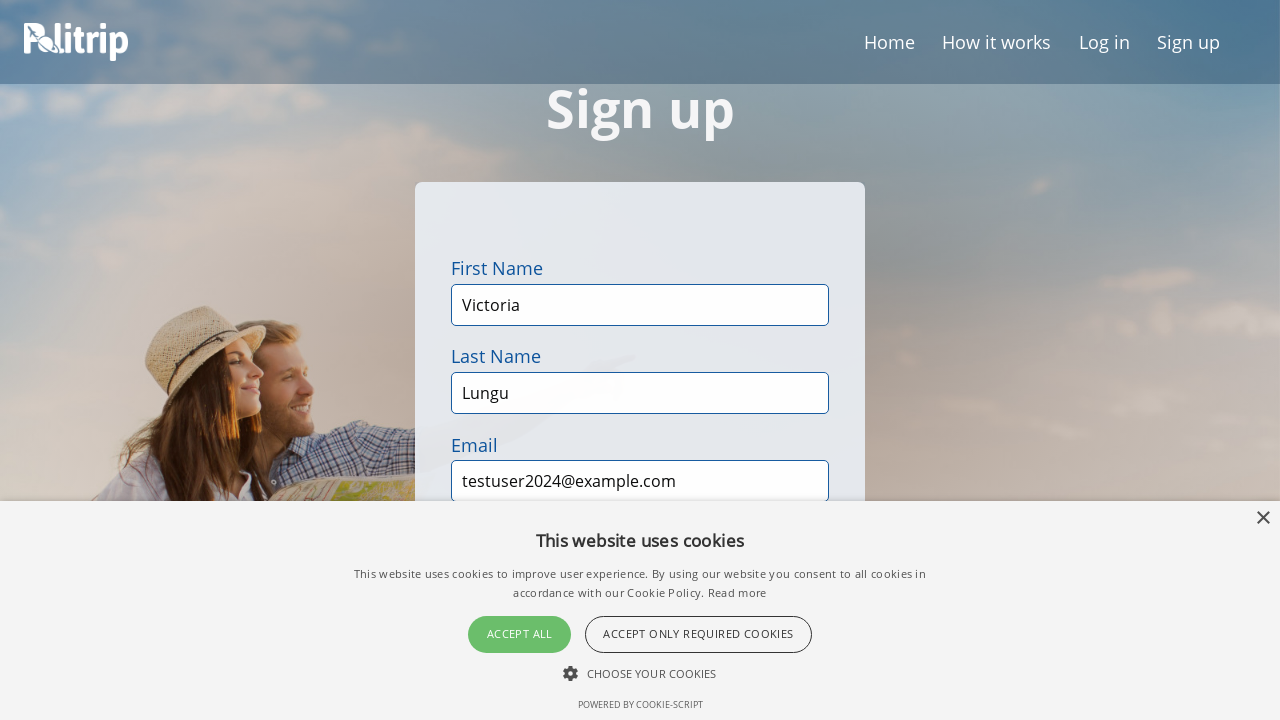

Located password validation error element
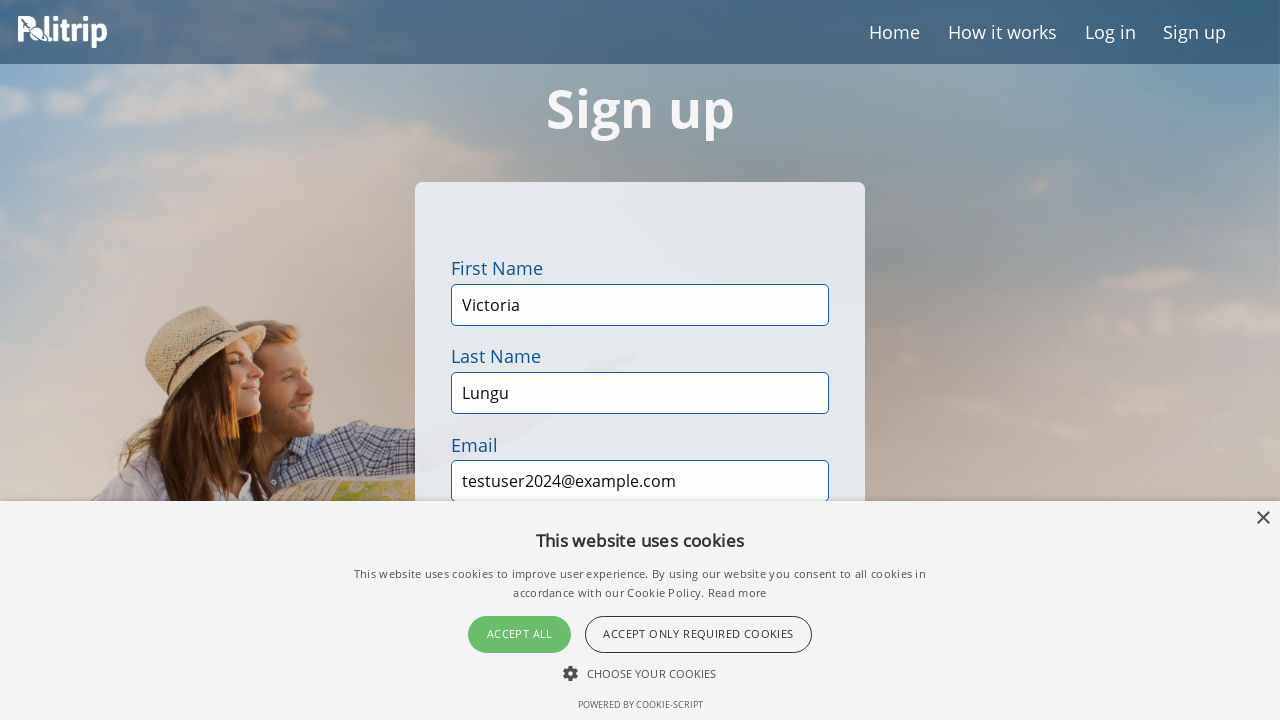

Verified that password validation error is visible
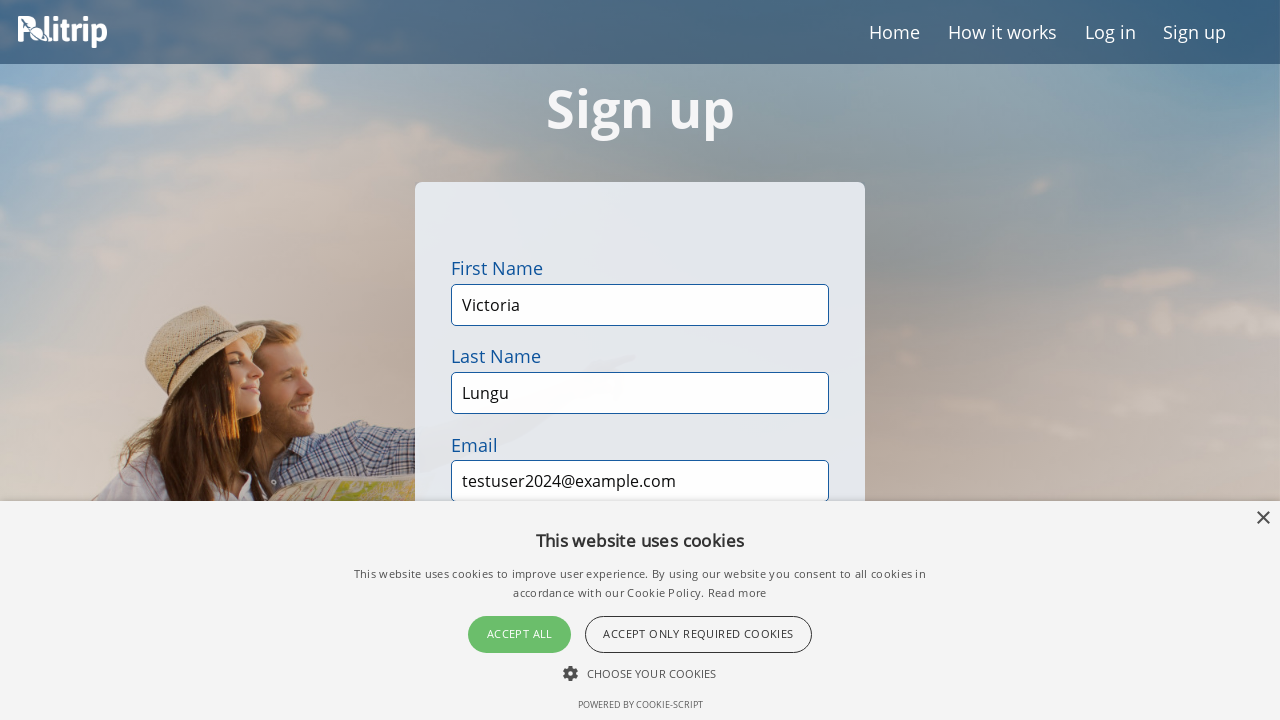

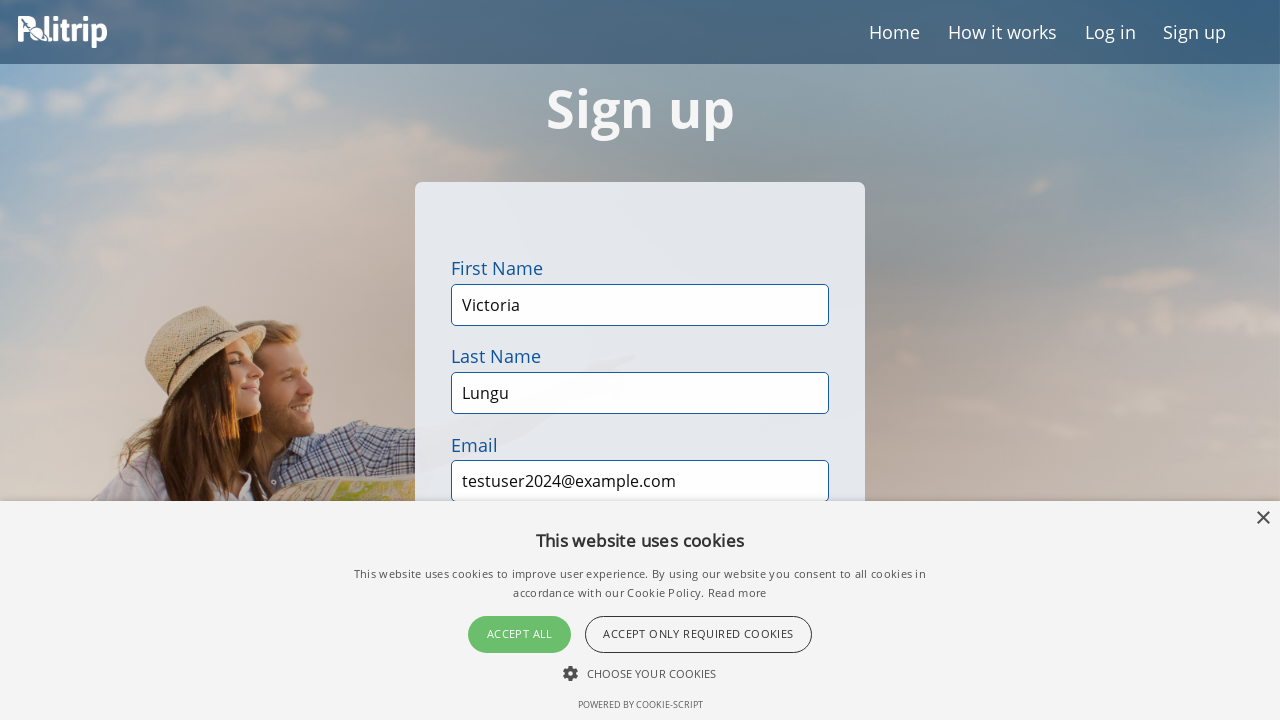